Tests adding a product to cart on BStackDemo store and verifies cart contents

Starting URL: https://www.bstackdemo.com

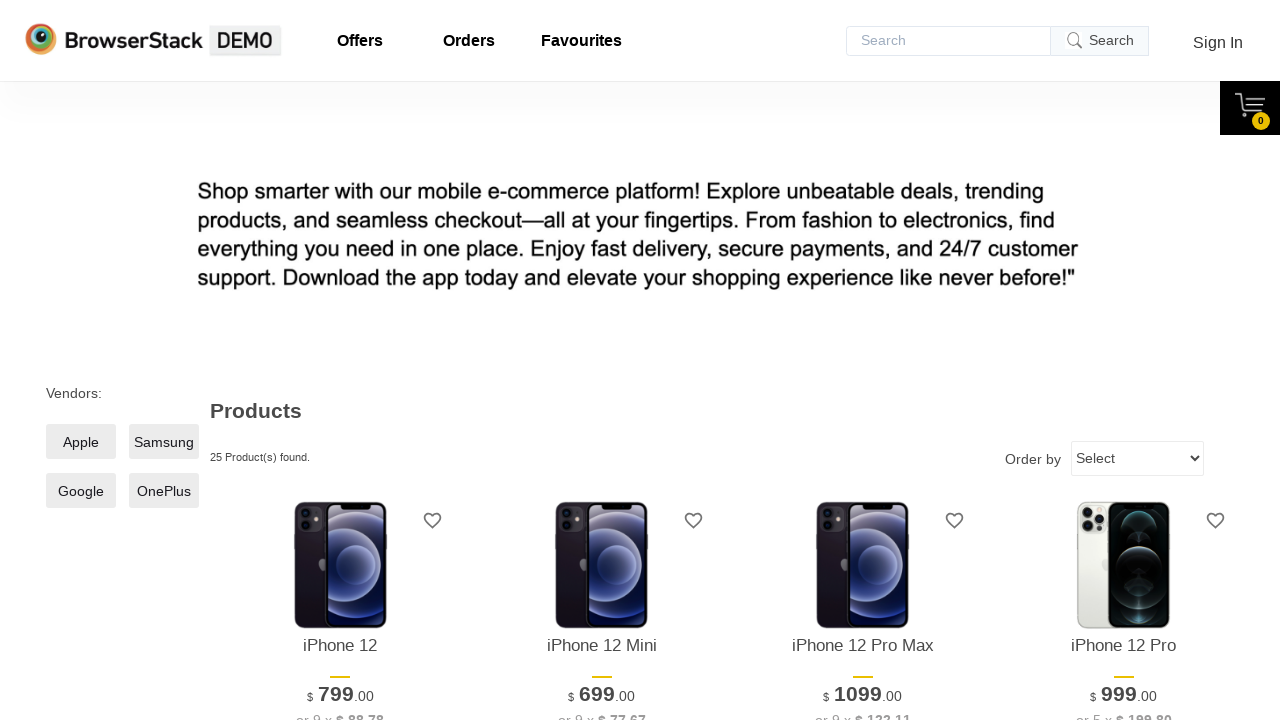

Waited for first product to be visible
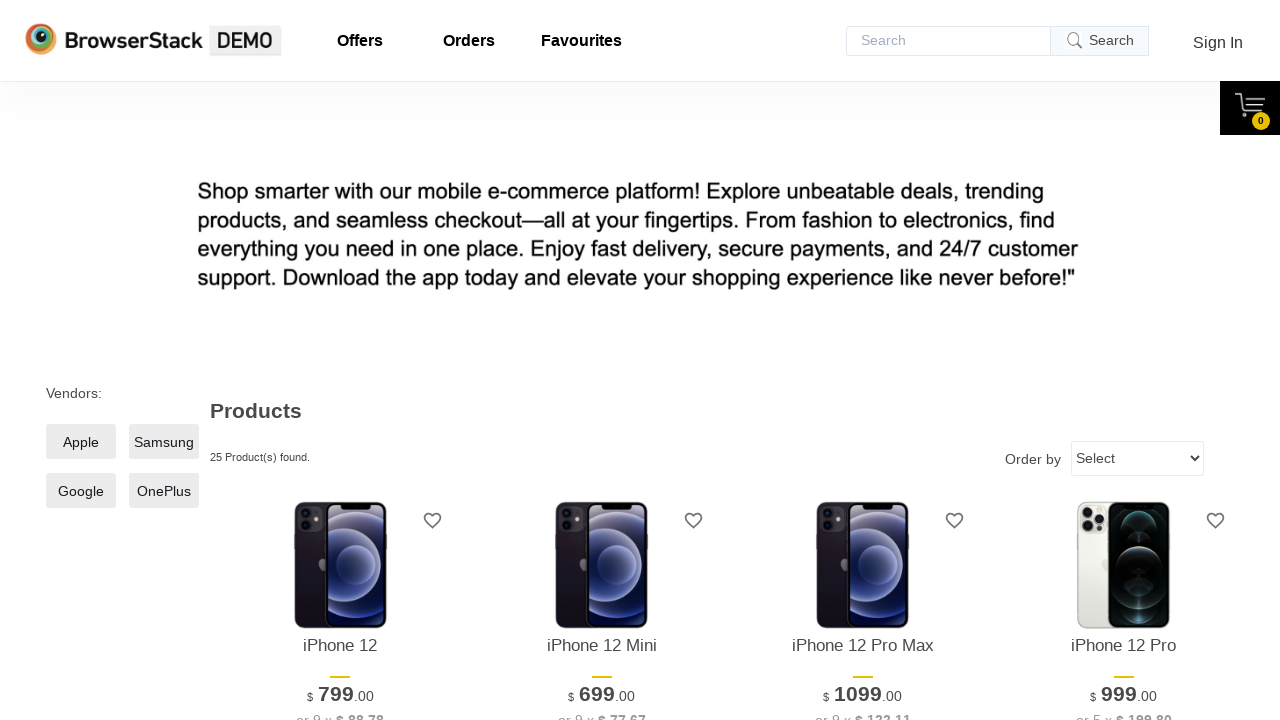

Retrieved first product text: iPhone 12
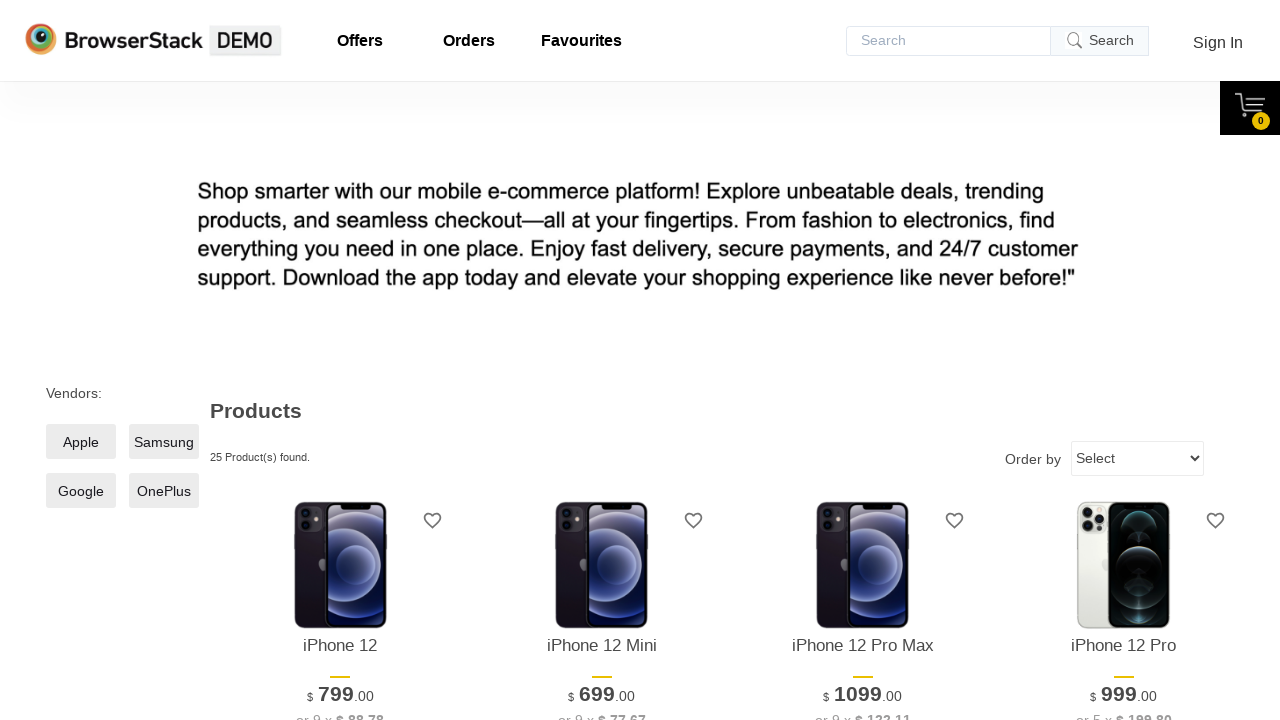

Clicked 'Add to Cart' button for first product at (340, 361) on xpath=//*[@id='1']/div[4]
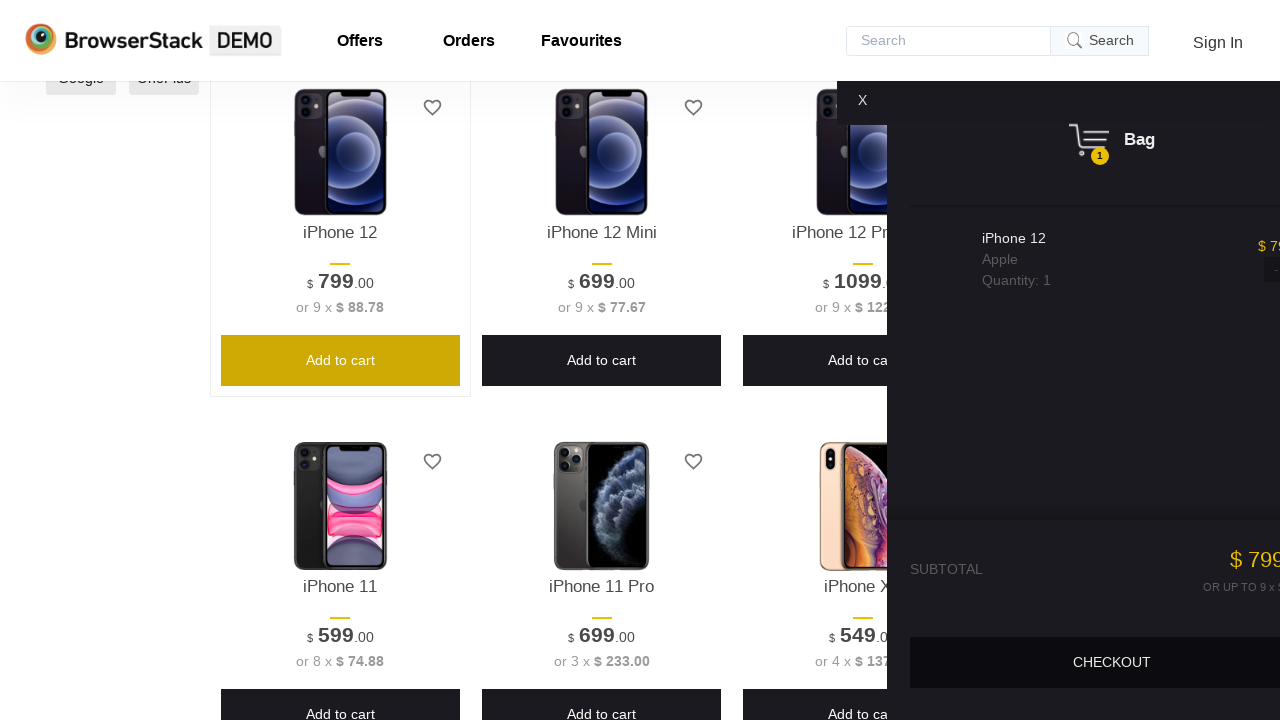

Waited for shopping cart to display
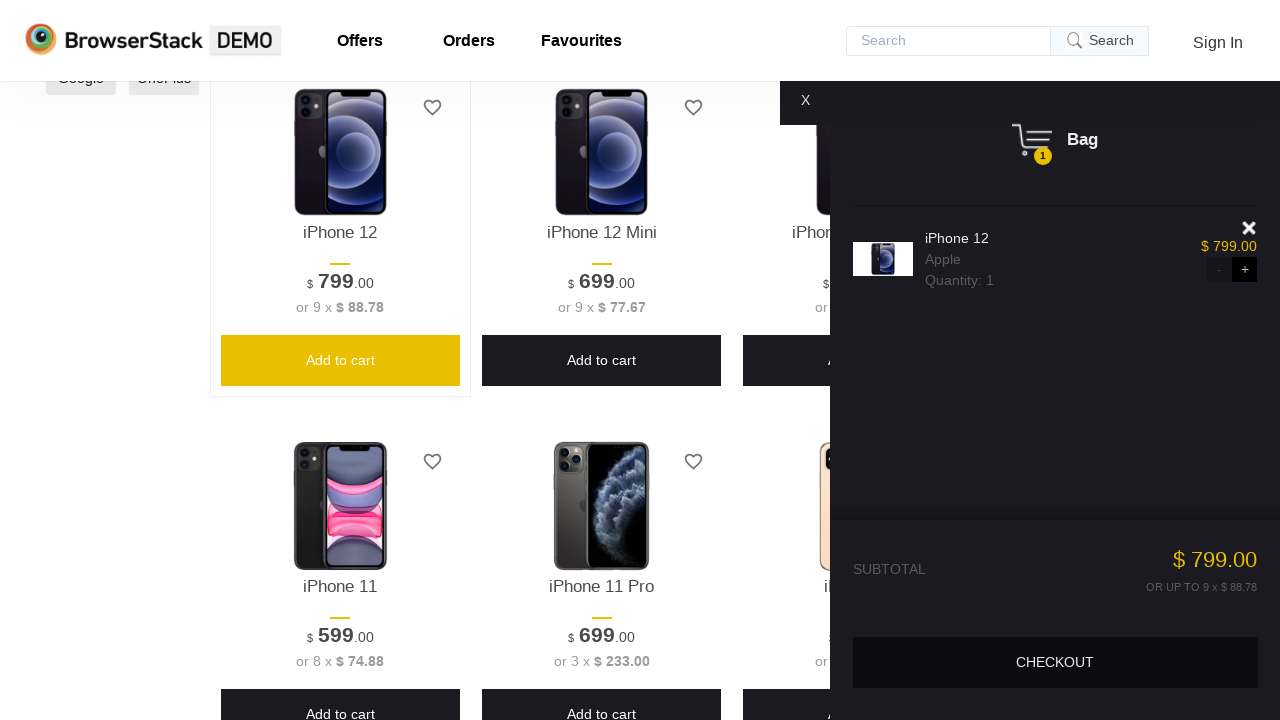

Retrieved cart product text: iPhone 12
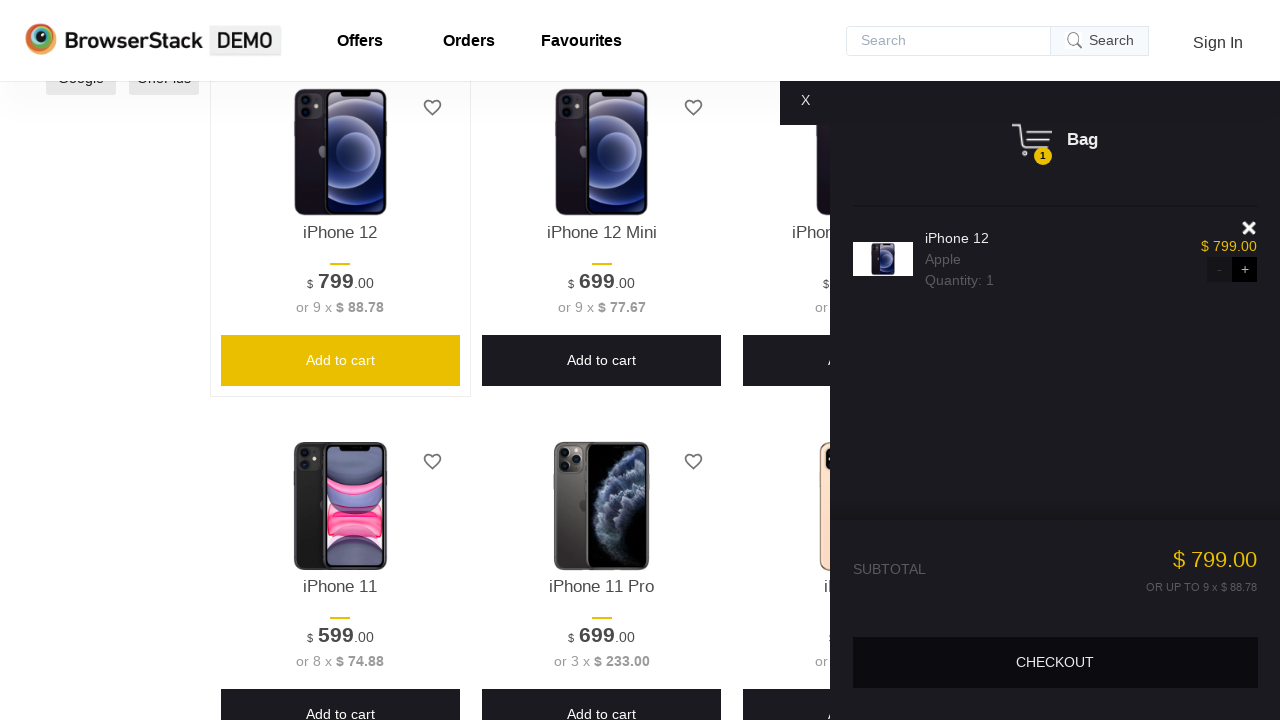

Verified that product in cart matches the added product
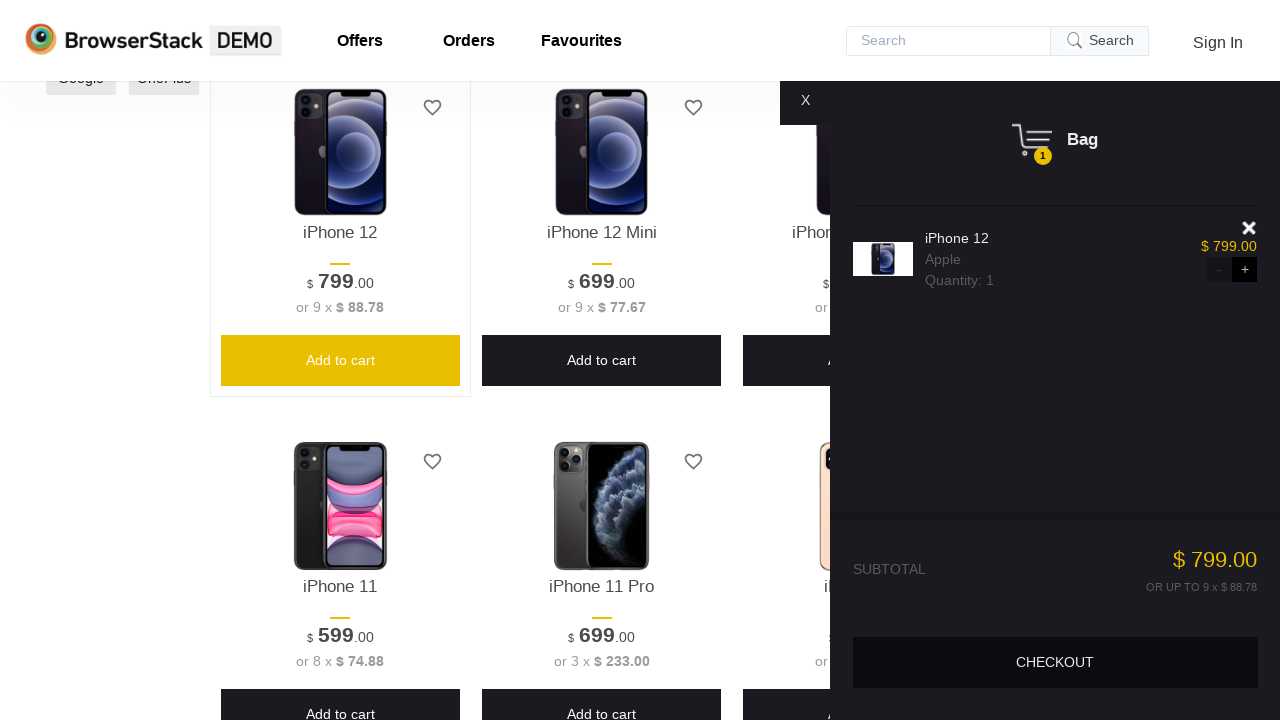

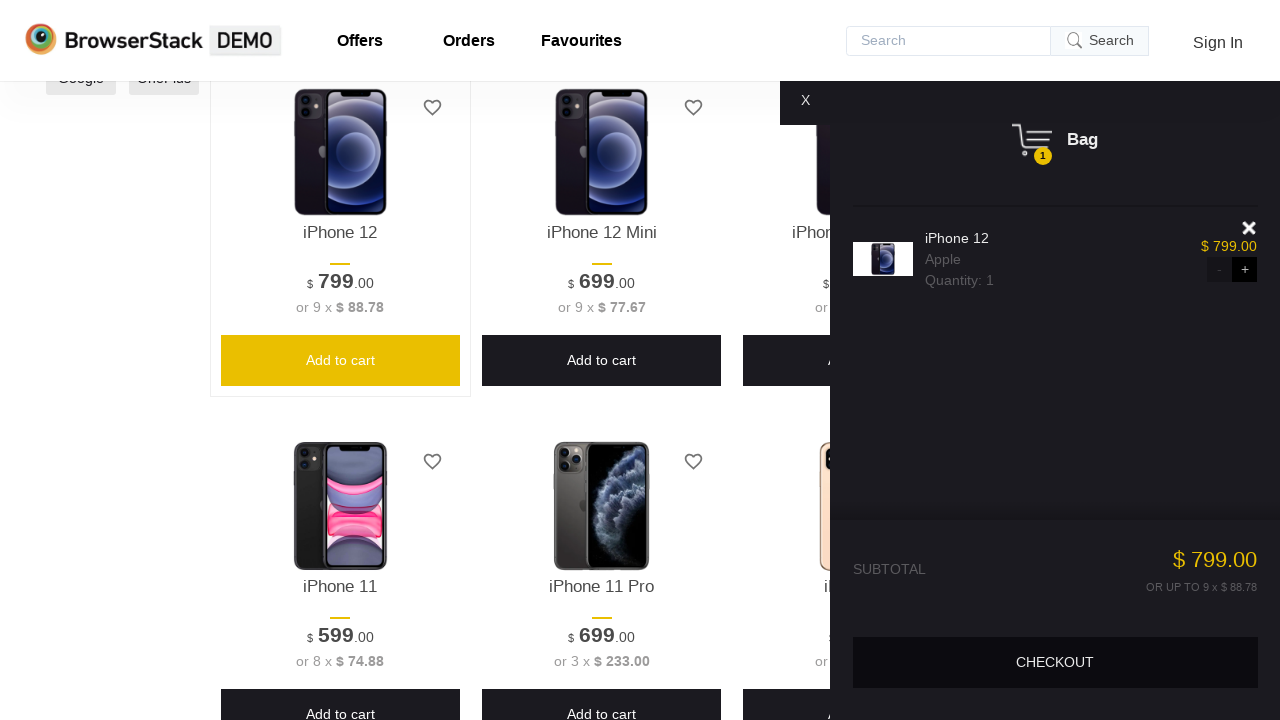